Tests nested element selection and text input within a content div

Starting URL: http://htmlpreview.github.io/?https://raw.githubusercontent.com/SeleniumHQ/selenium/master/common/src/web/xhtmlTest.html

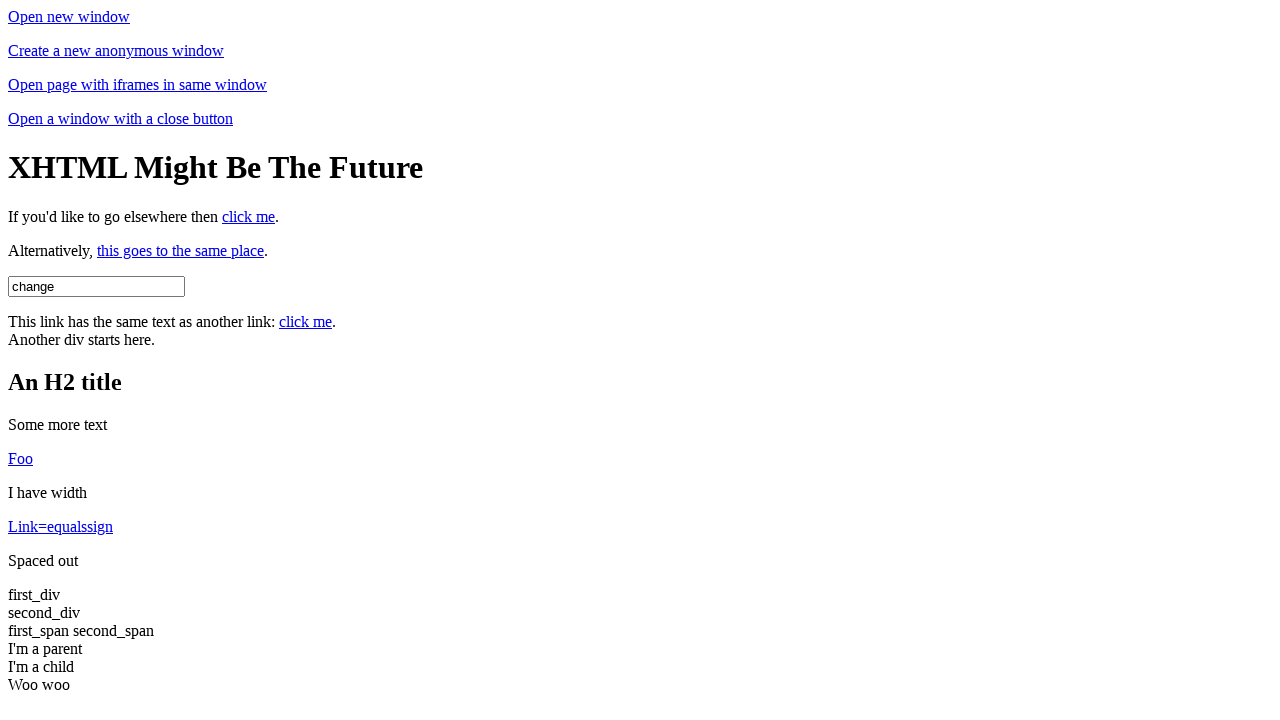

Waited for page title 'XHTML Test Page' to confirm page load
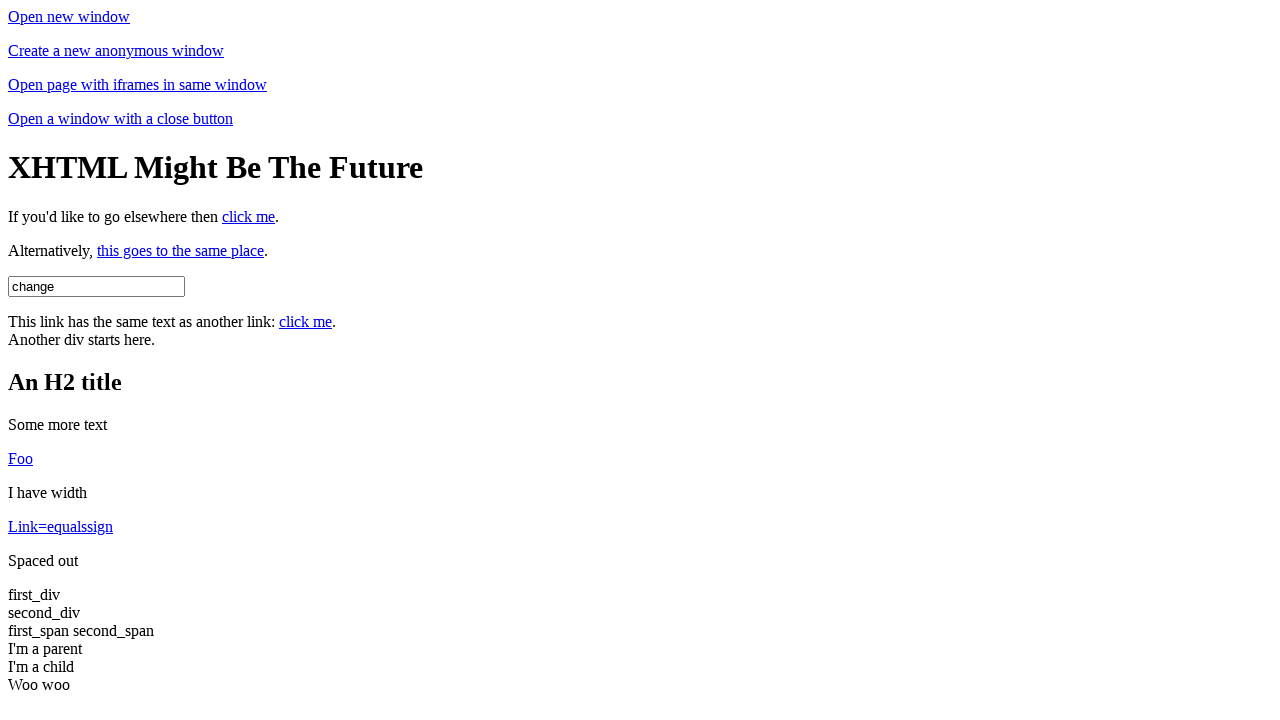

Filled username field with 'cool1' within content div on div.content #username
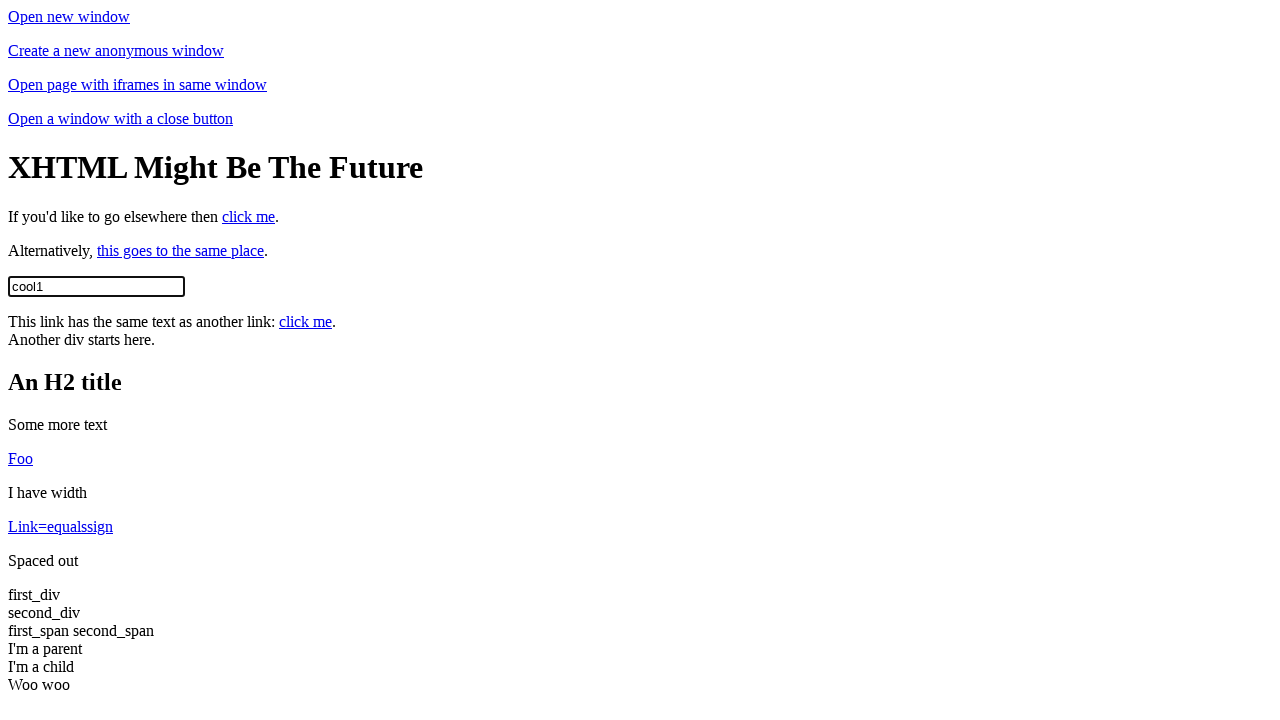

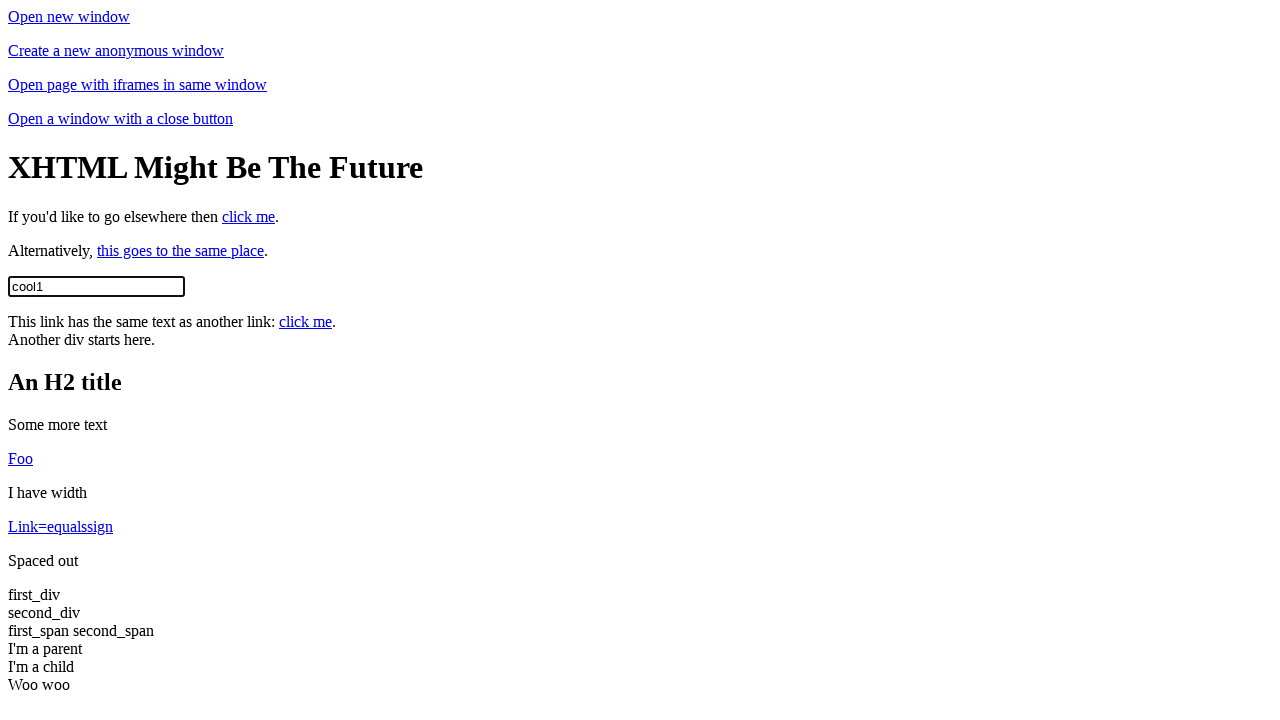